Tests handling of popup windows by clicking a "Try it" link that opens a new window, then switching to the child window and verifying the correct URL

Starting URL: https://www.w3schools.com/js/js_popup.asp

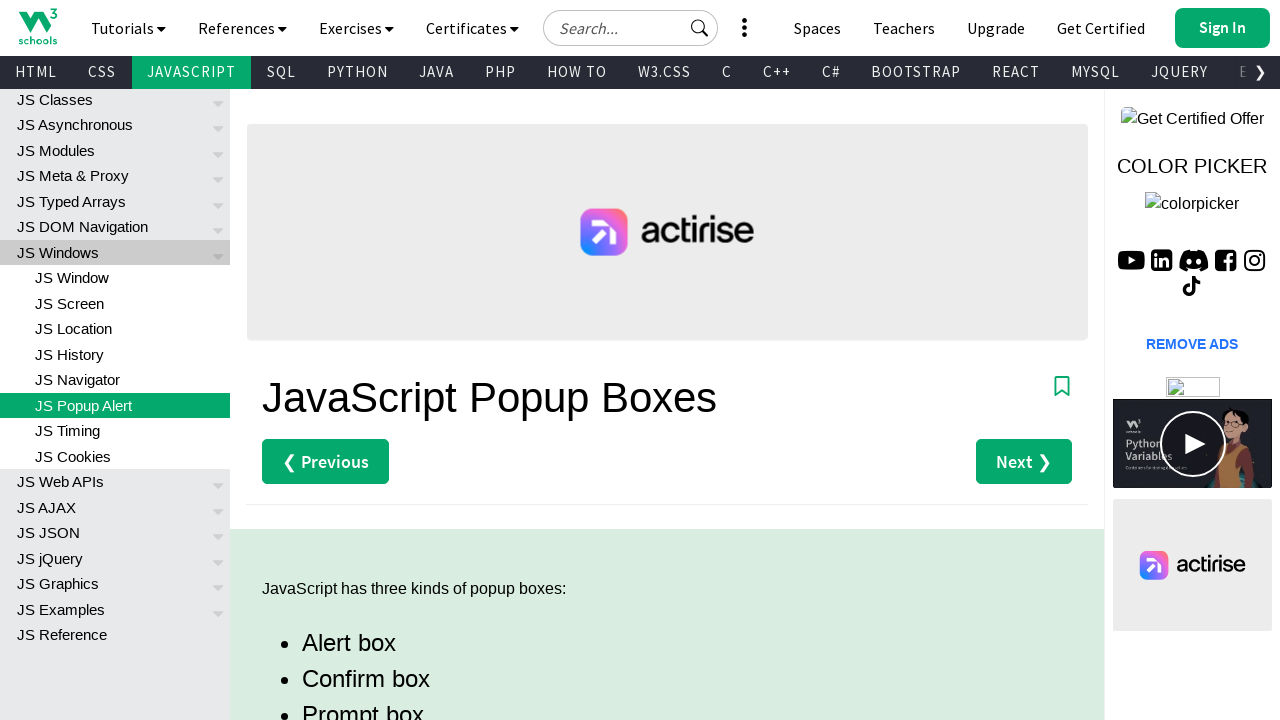

Clicked 'Try it Yourself' link for JavaScript alert example at (334, 360) on a[href='tryit.asp?filename=tryjs_alert']
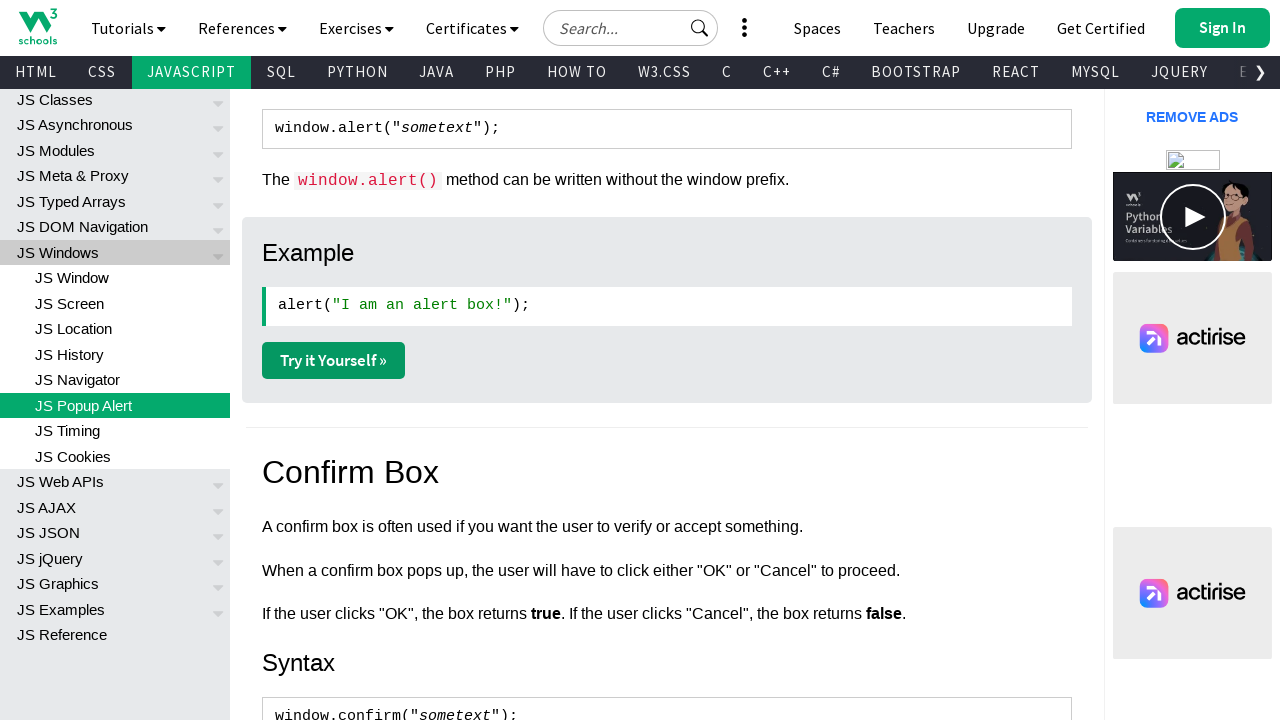

Clicked 'Try it Yourself' link again to trigger popup window at (334, 360) on a[href='tryit.asp?filename=tryjs_alert']
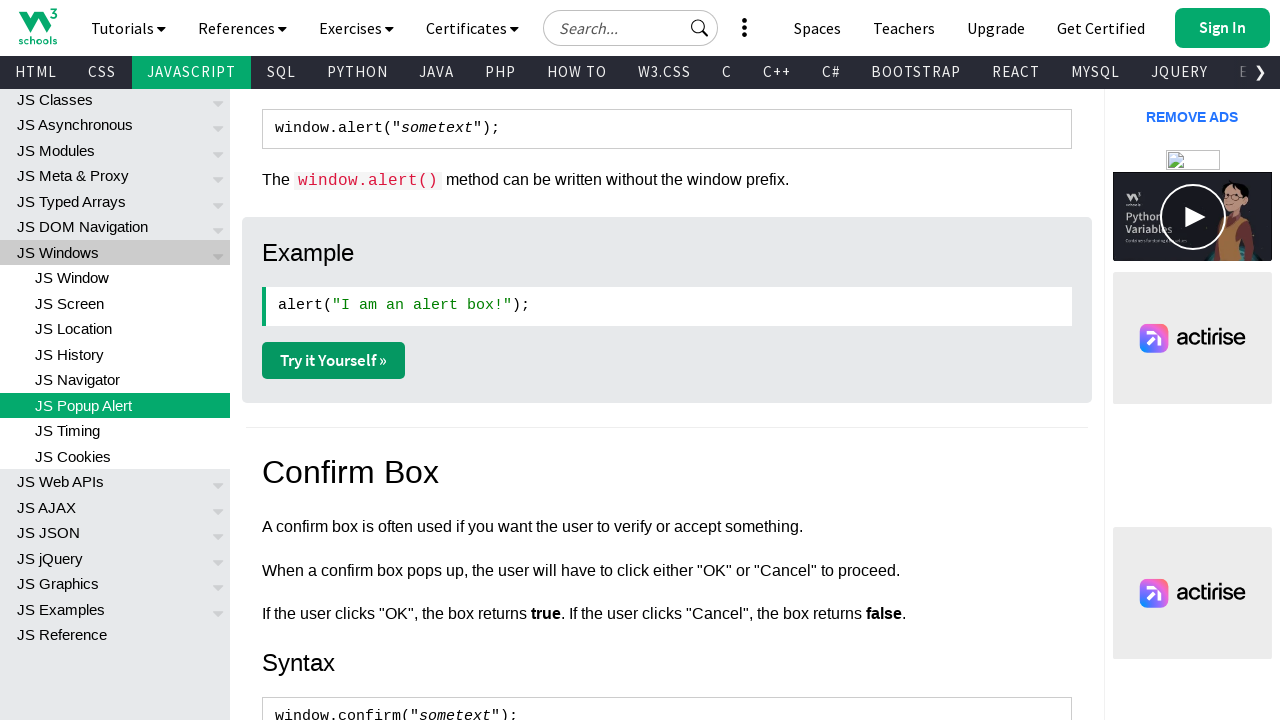

Captured new popup window
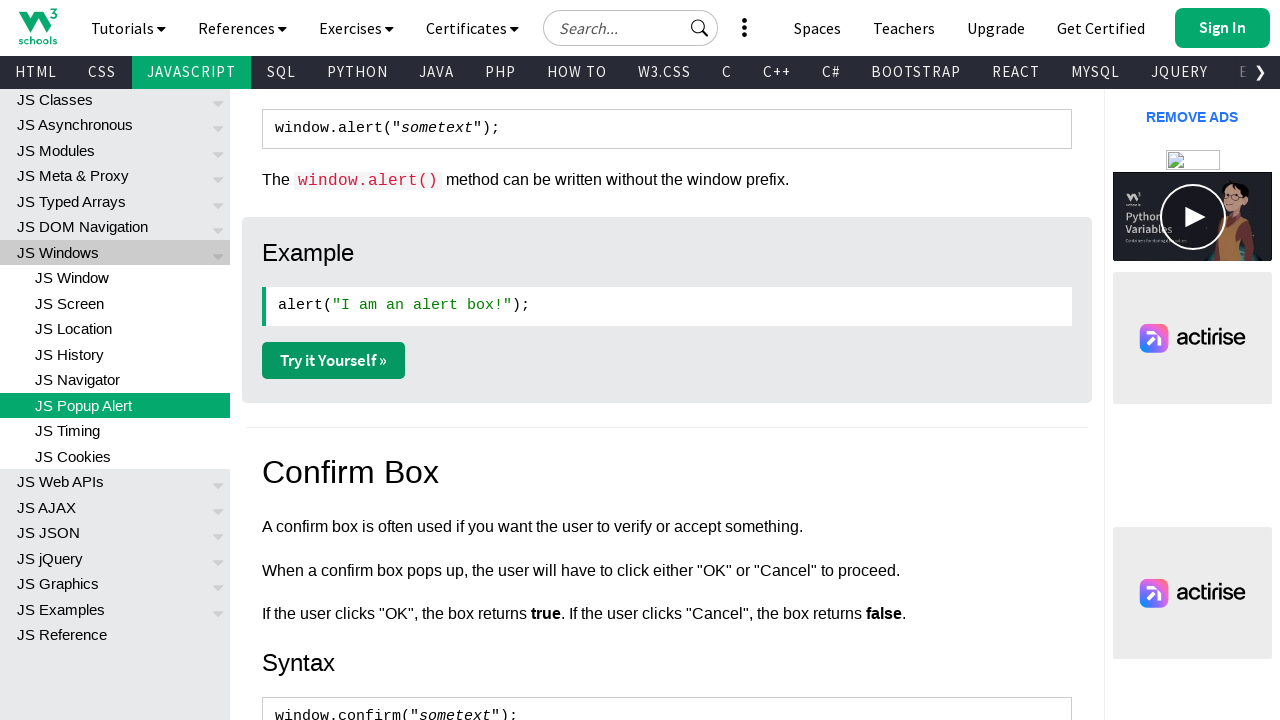

Waited for new page to fully load
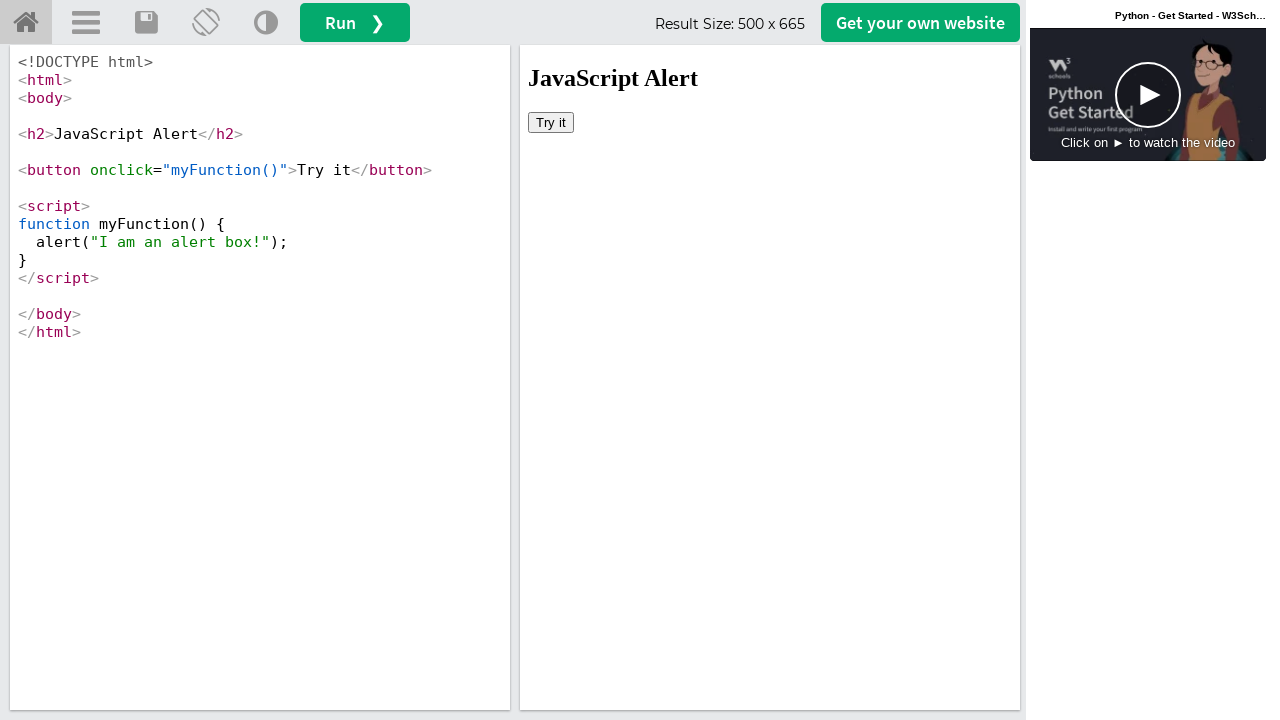

Verified child window URL is https://www.w3schools.com/js/tryit.asp?filename=tryjs_alert
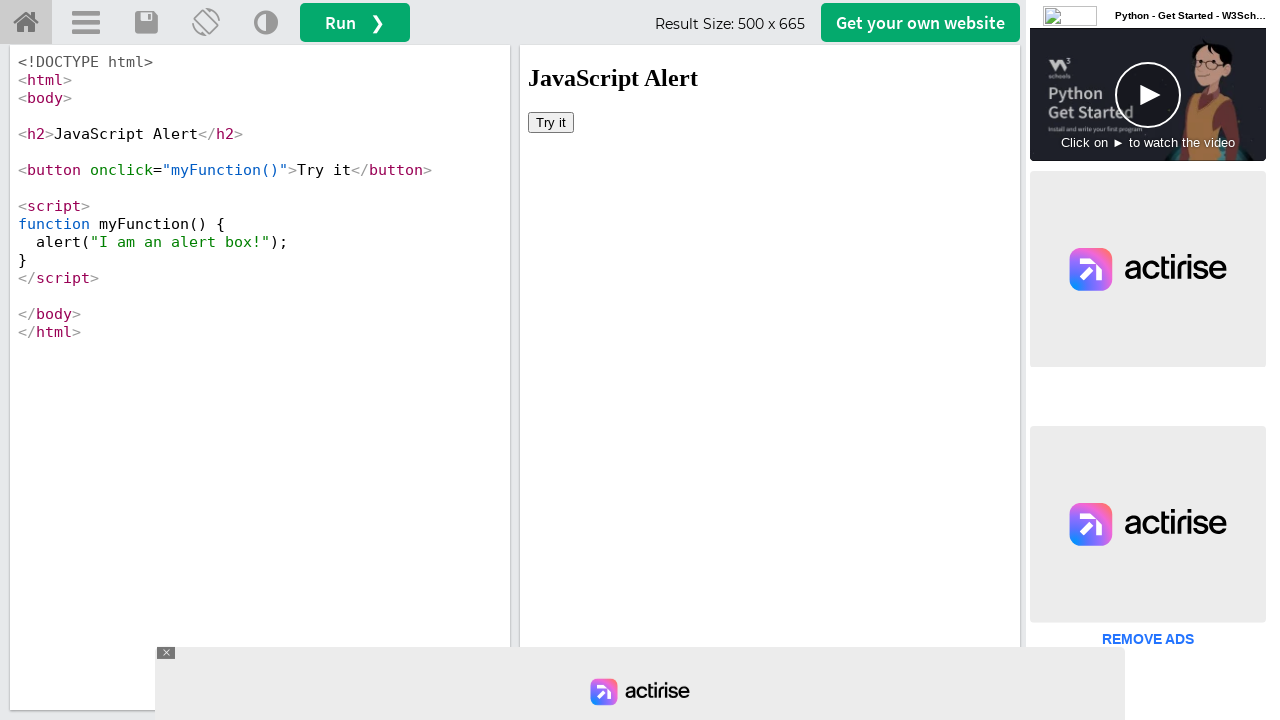

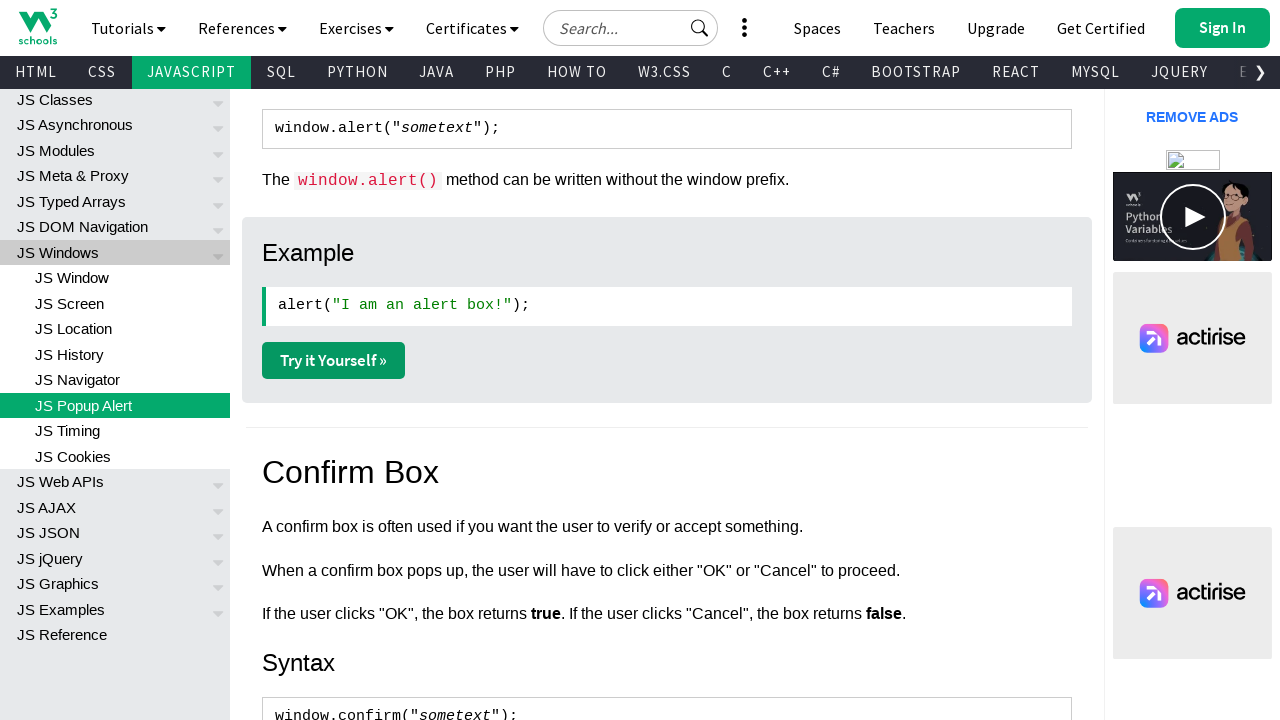